Tests dynamic controls page using explicit wait by verifying textbox is initially disabled, clicking Enable button, waiting for textbox to become clickable, and verifying the enabled state and message

Starting URL: https://the-internet.herokuapp.com/dynamic_controls

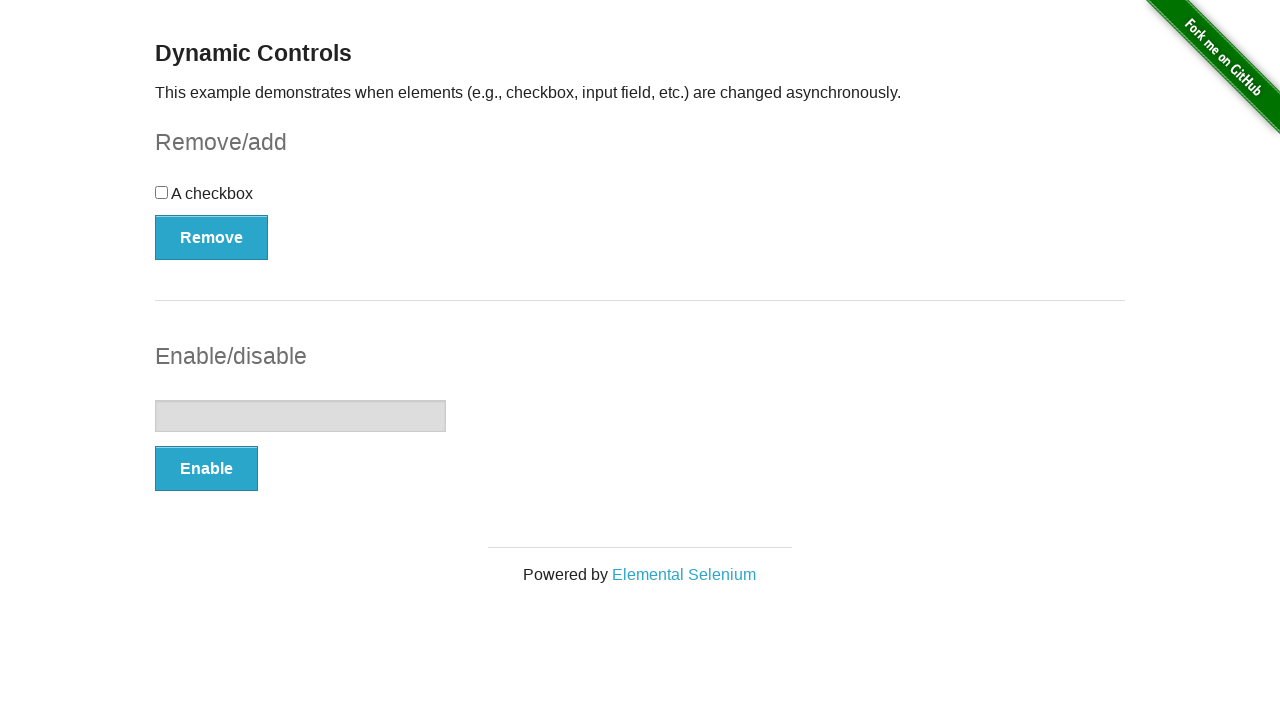

Verified textbox is initially disabled
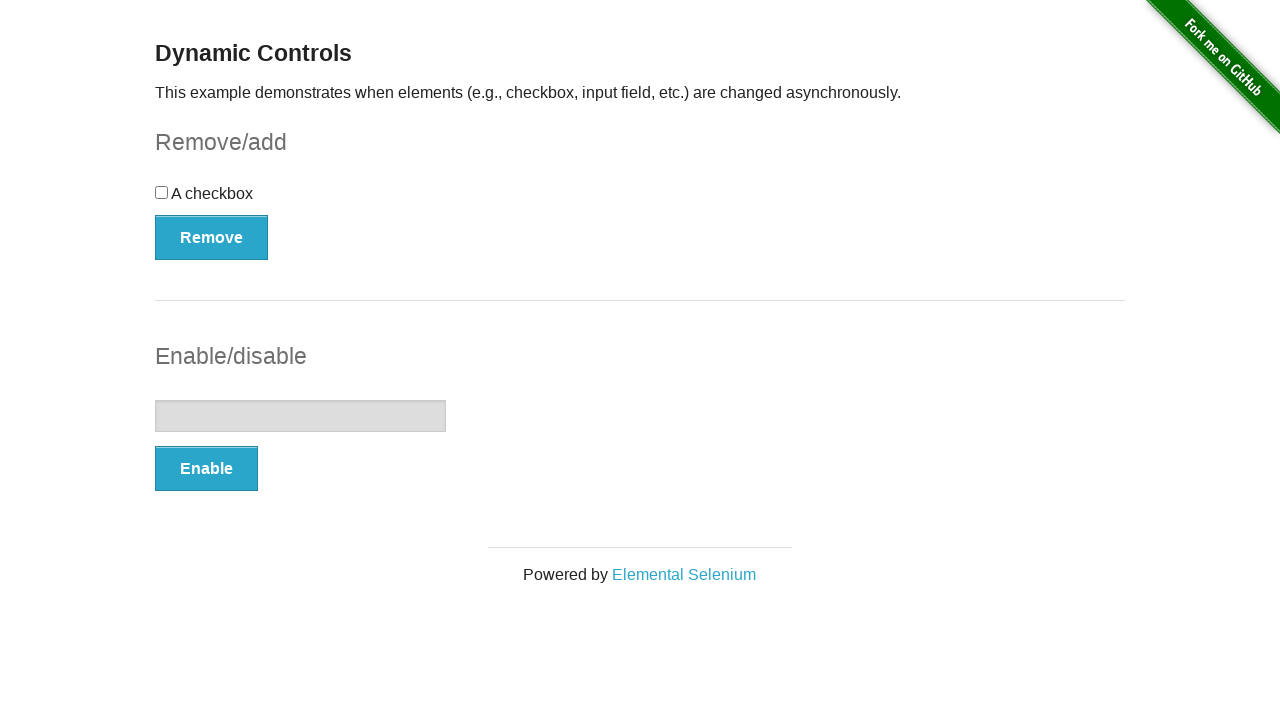

Clicked Enable button at (206, 469) on (//button[@type='button'])[2]
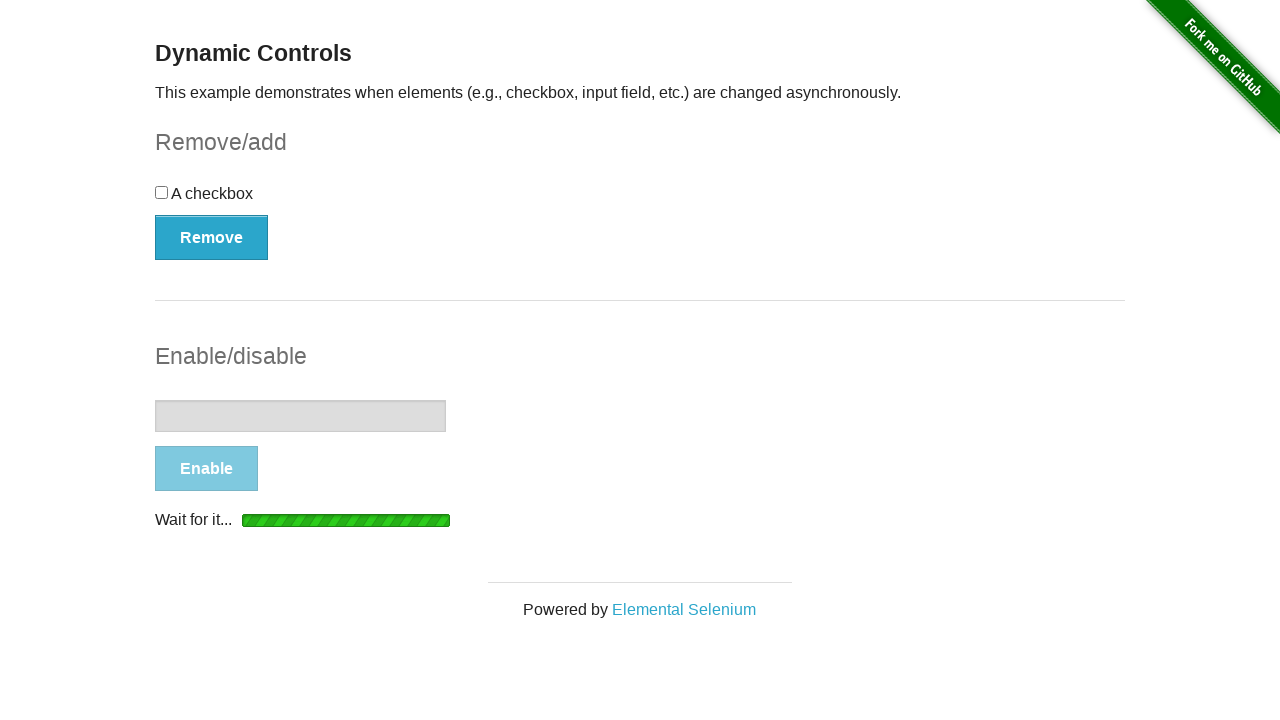

Waited for textbox to become enabled
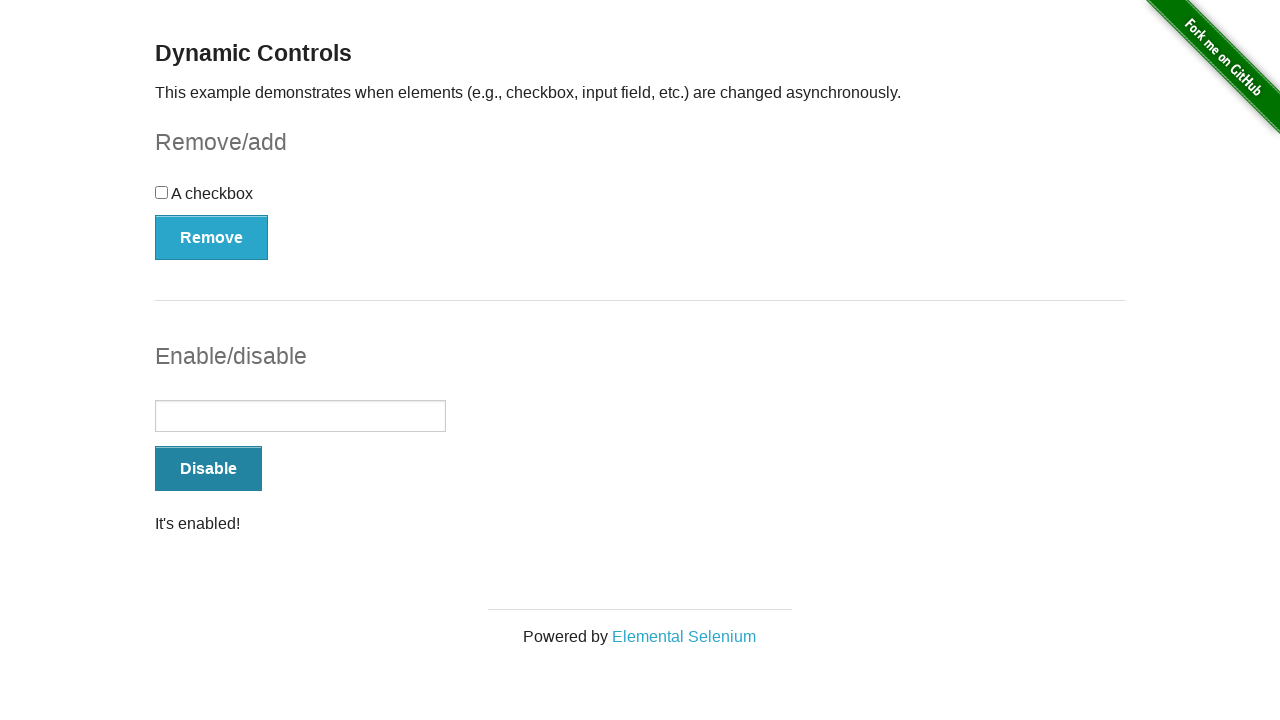

Verified textbox is now enabled
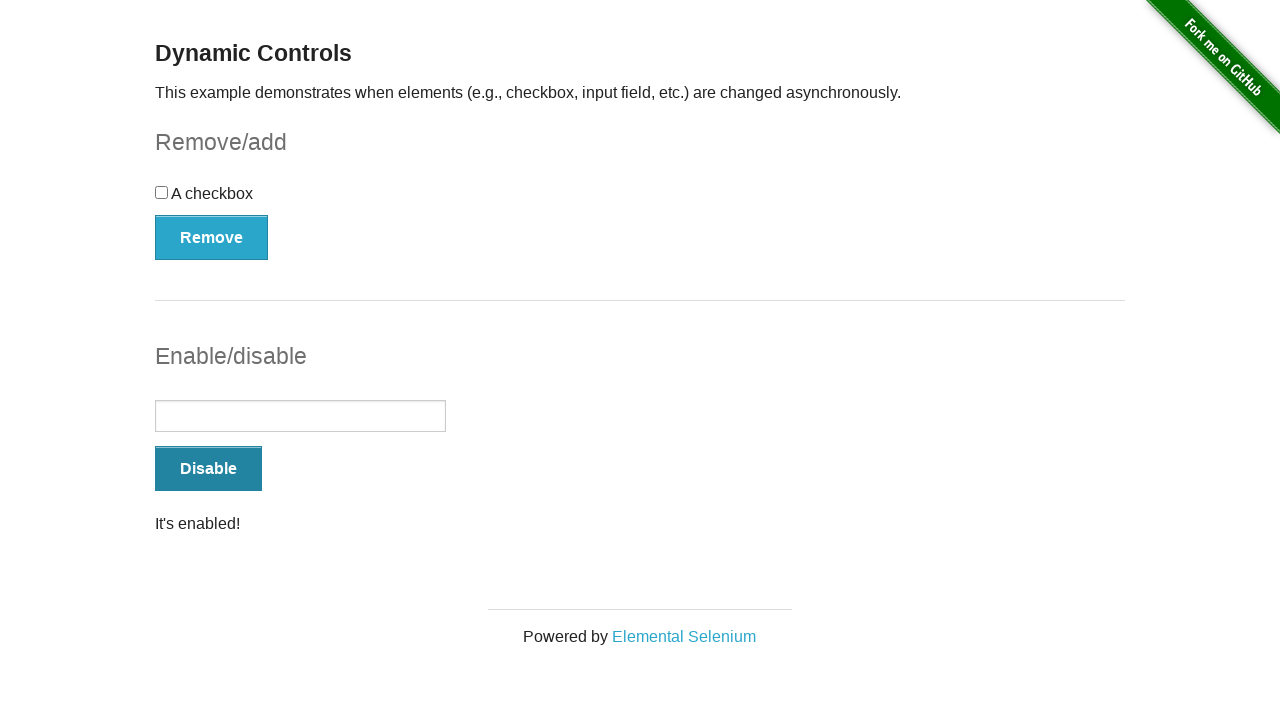

Verified 'It's enabled!' message is displayed
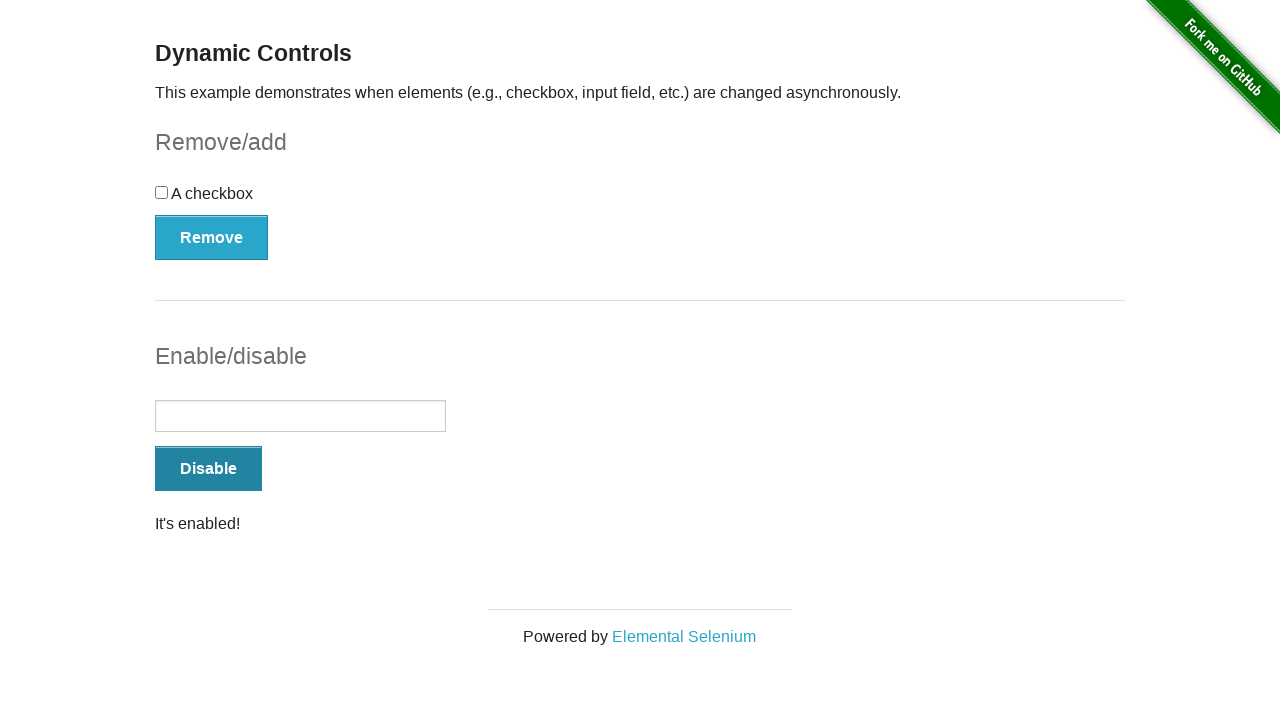

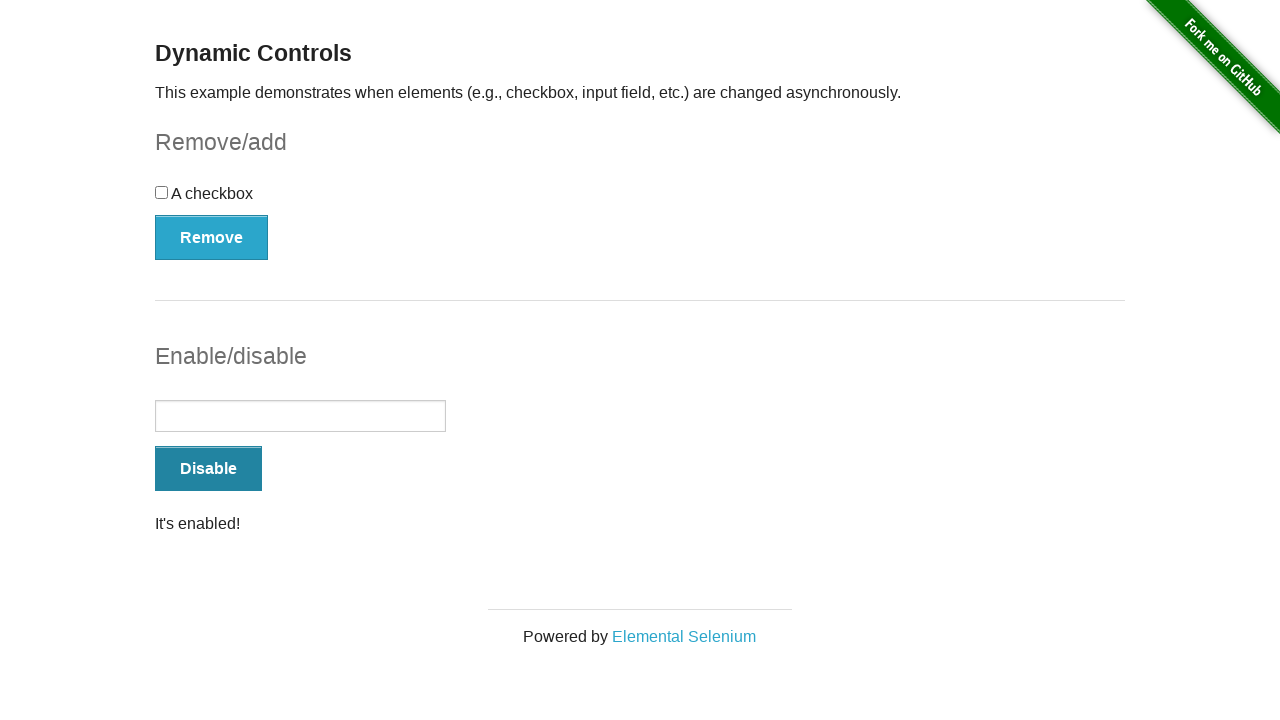